Tests GitHub repository search with lambda steps, searching for qa-guru/knowledge-base and verifying a specific issue exists

Starting URL: https://github.com/

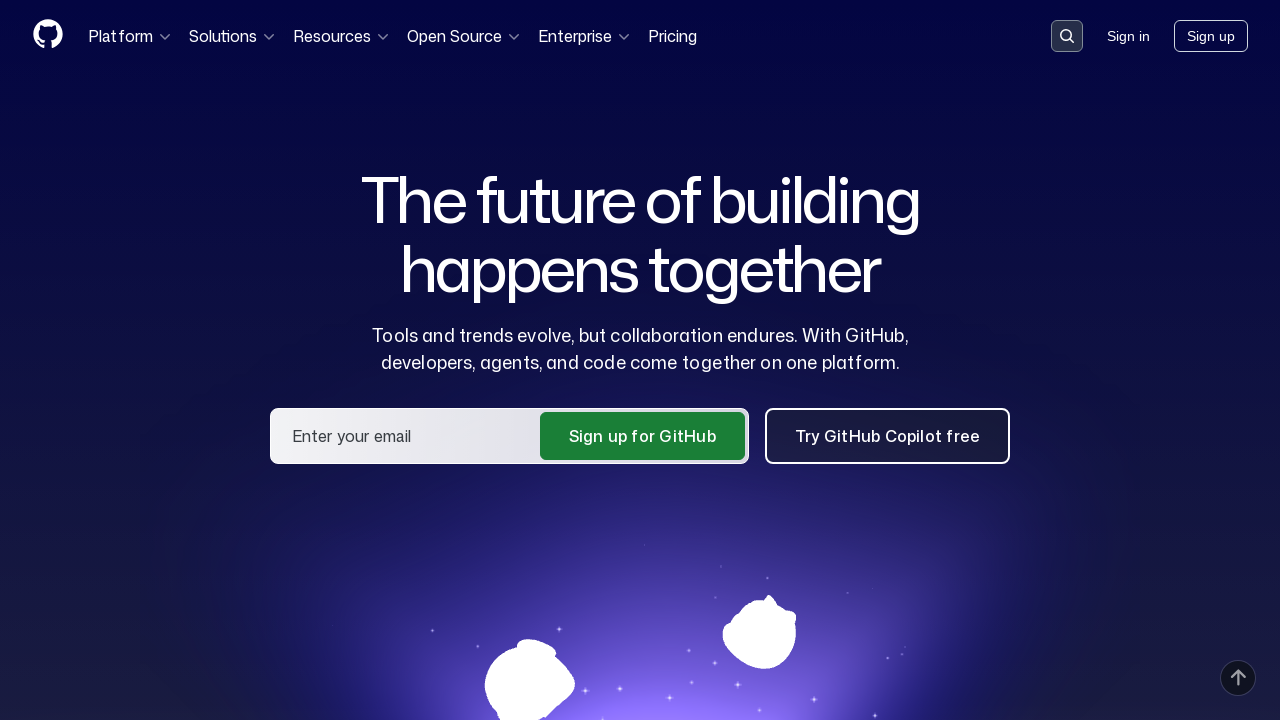

Clicked on search input container at (1067, 36) on .search-input-container
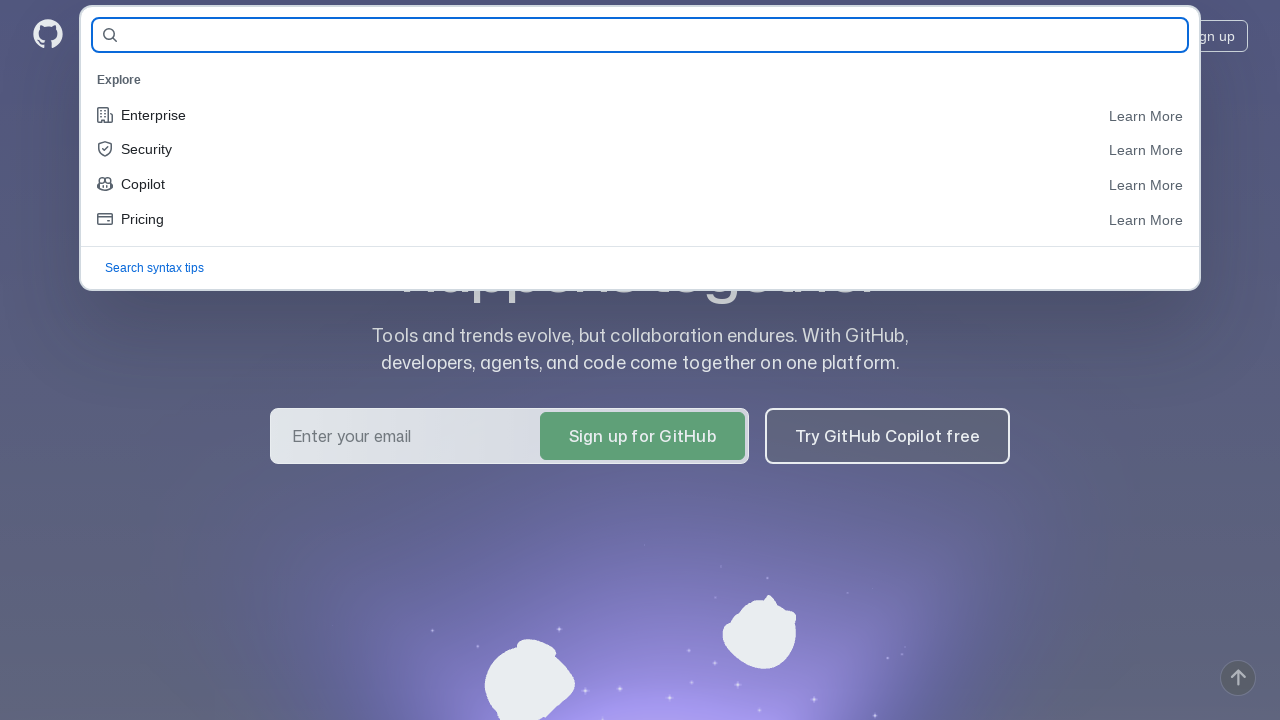

Filled search field with 'qa-guru/knowledge-base' on #query-builder-test
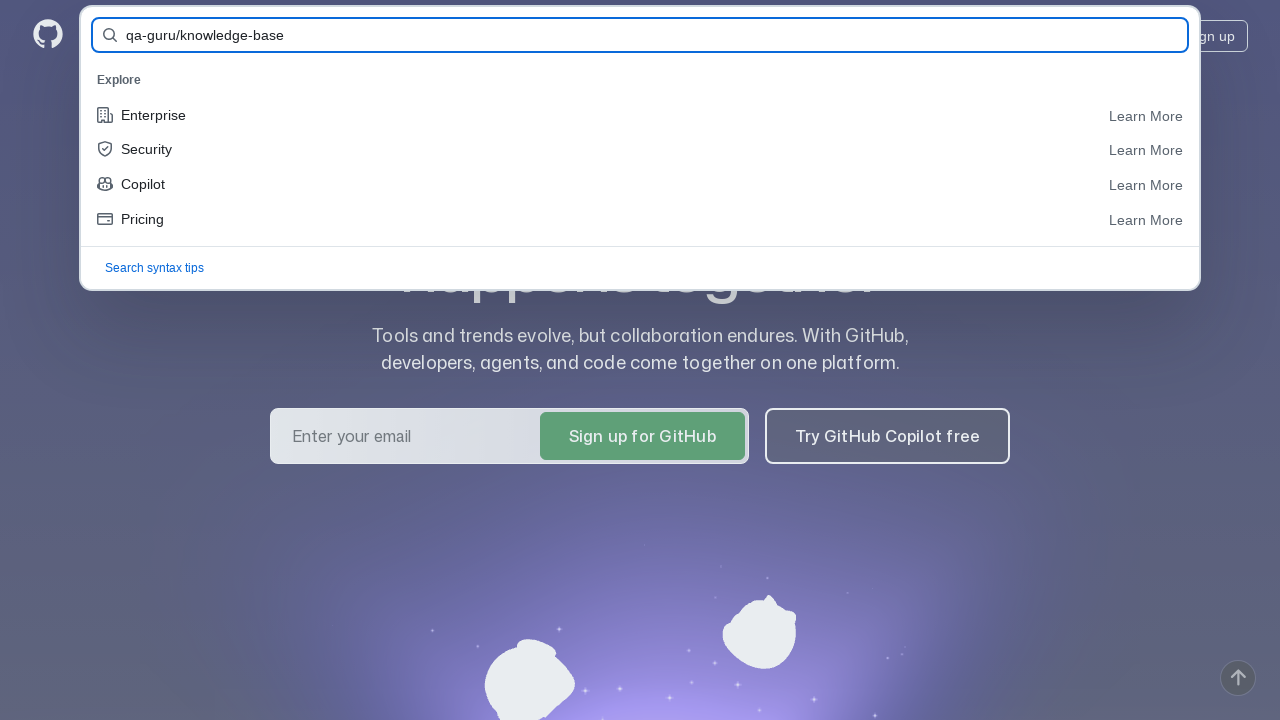

Pressed Enter to search for repository on #query-builder-test
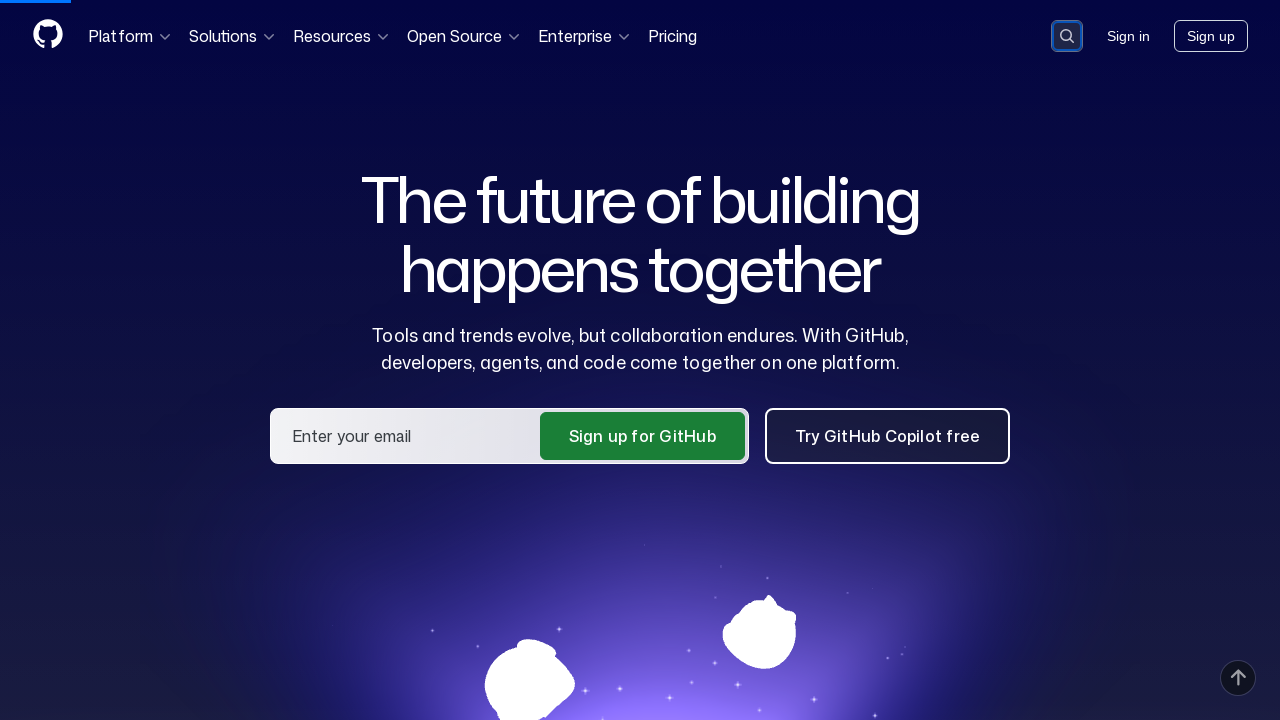

Clicked on repository link 'qa-guru/knowledge-base' at (462, 161) on a:has-text('qa-guru/knowledge-base')
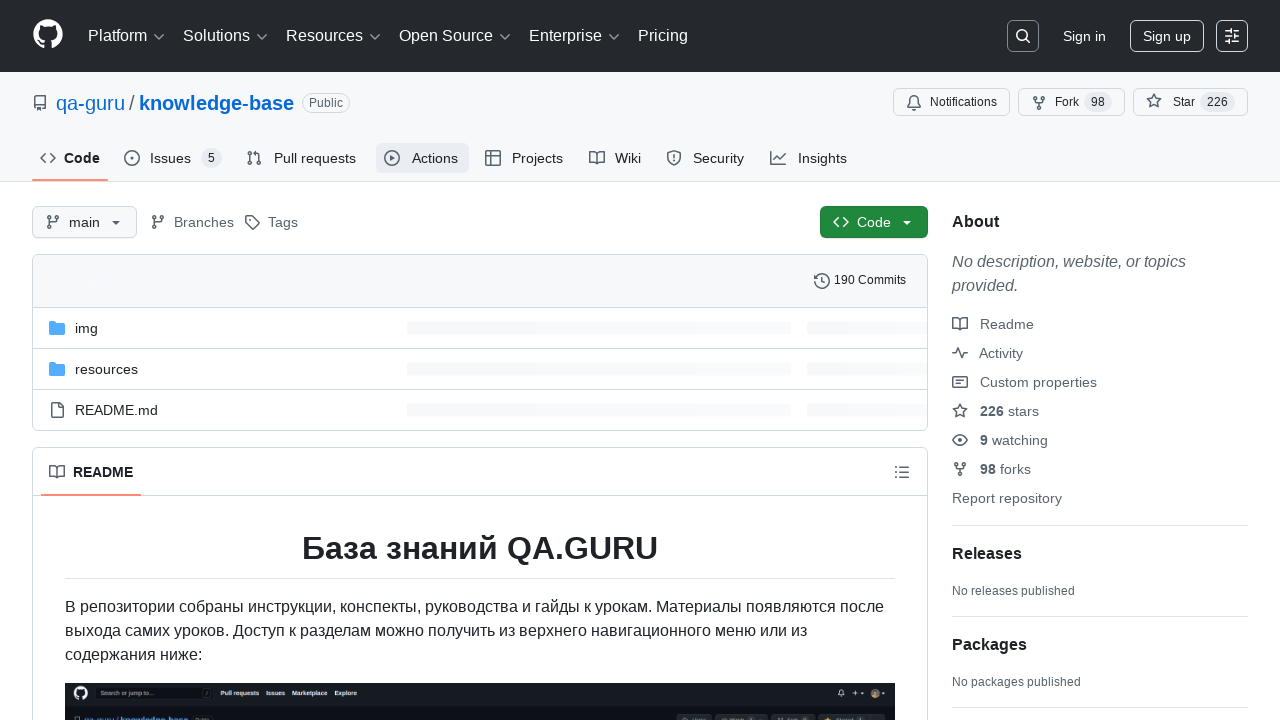

Clicked on Issues tab at (173, 158) on #issues-tab
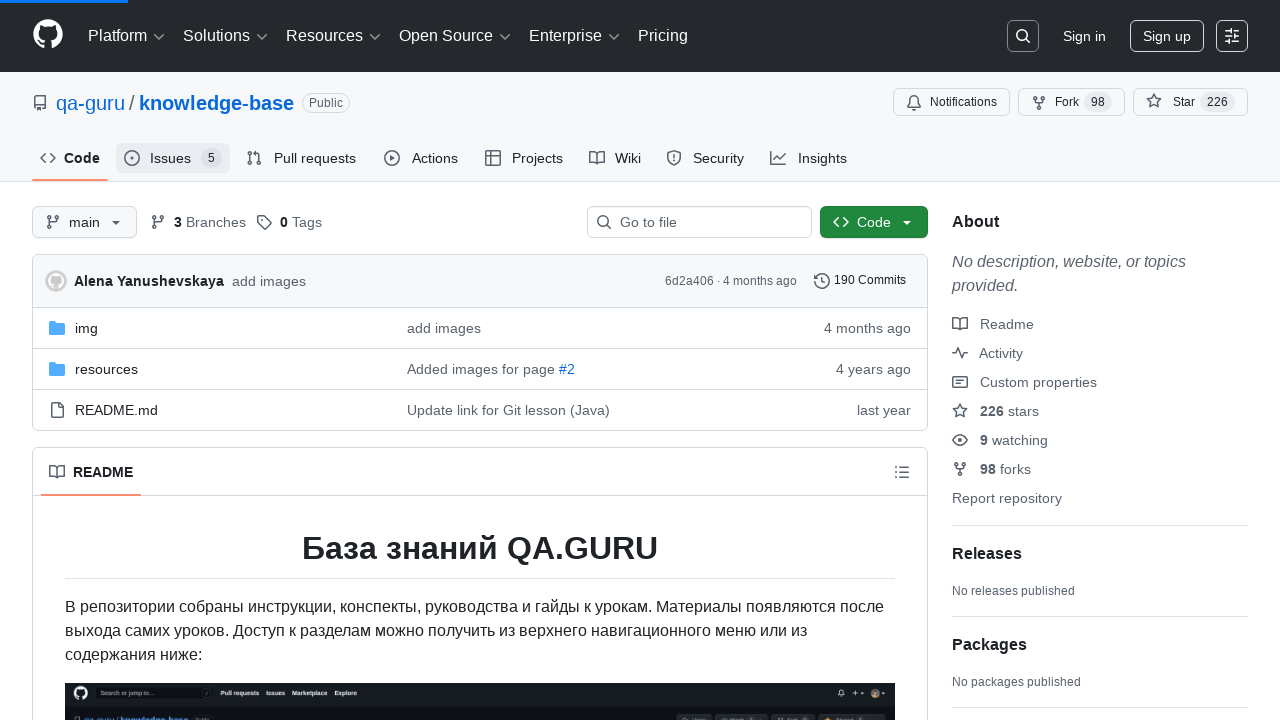

Verified issue 'Need to change from 'JUnit' to 'Selenide'' exists
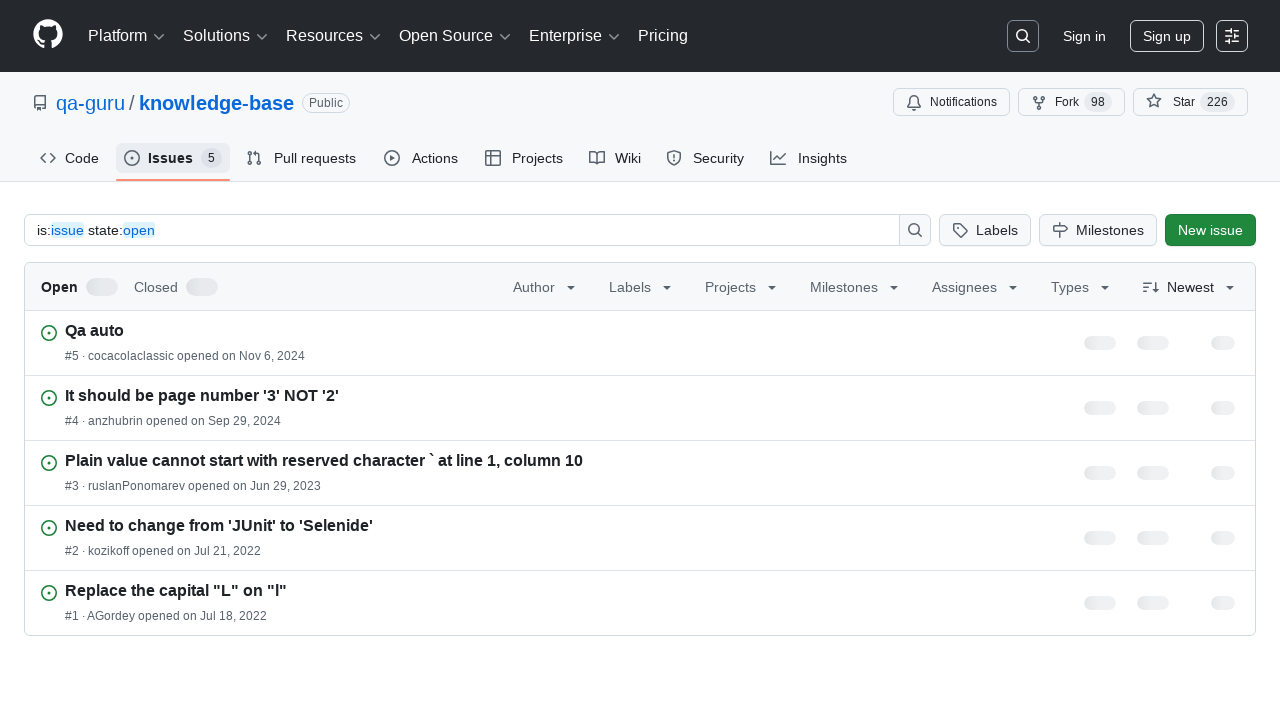

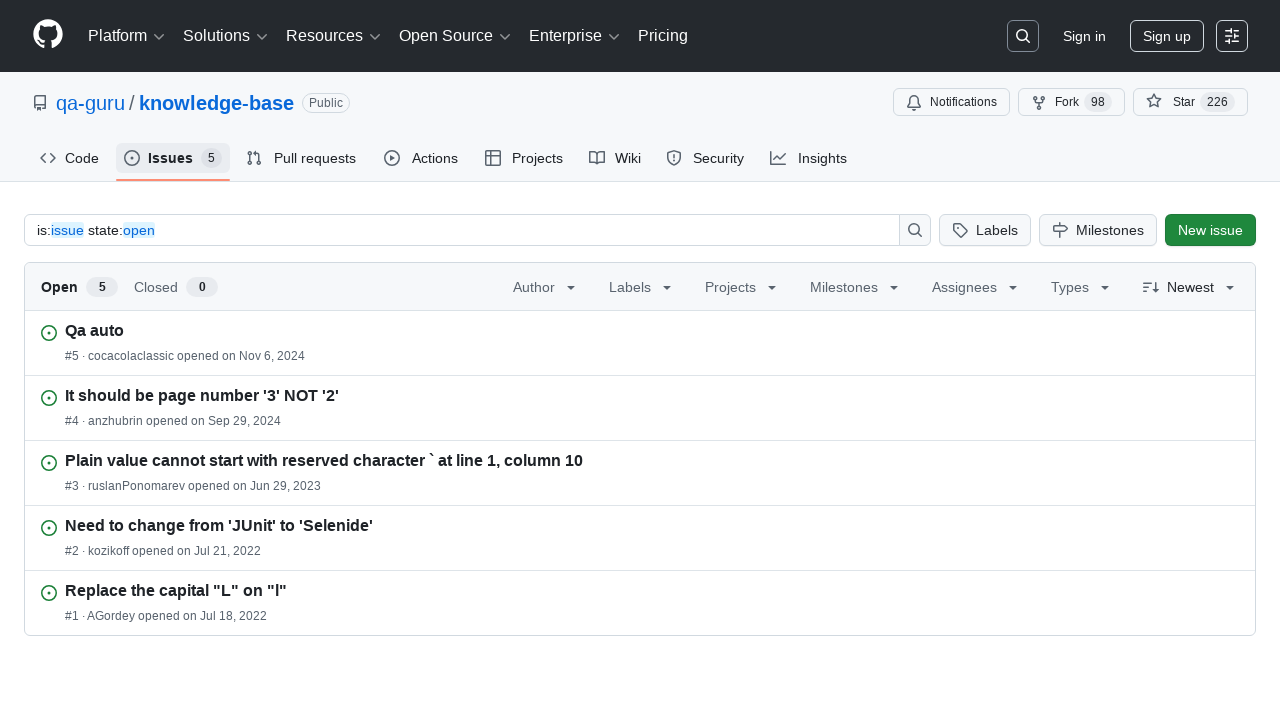